Navigates to Walmart website and verifies the page title loads correctly

Starting URL: https://walmart.com

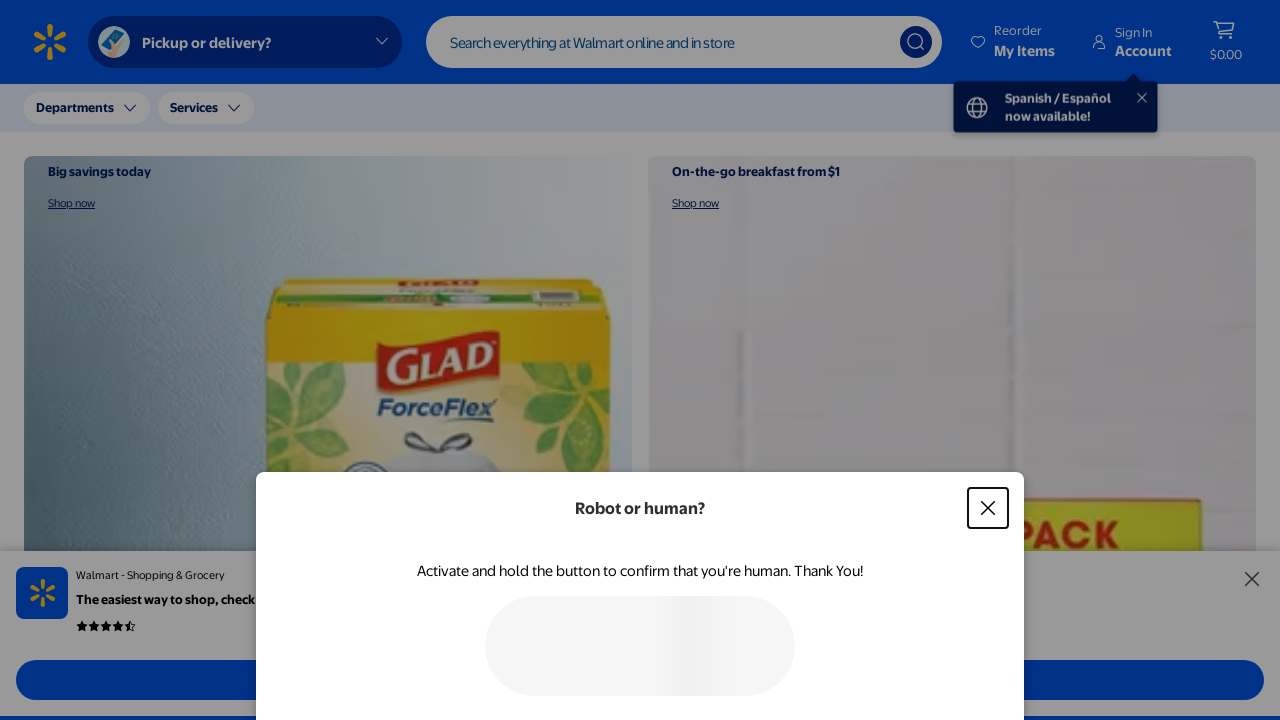

Navigated to https://walmart.com
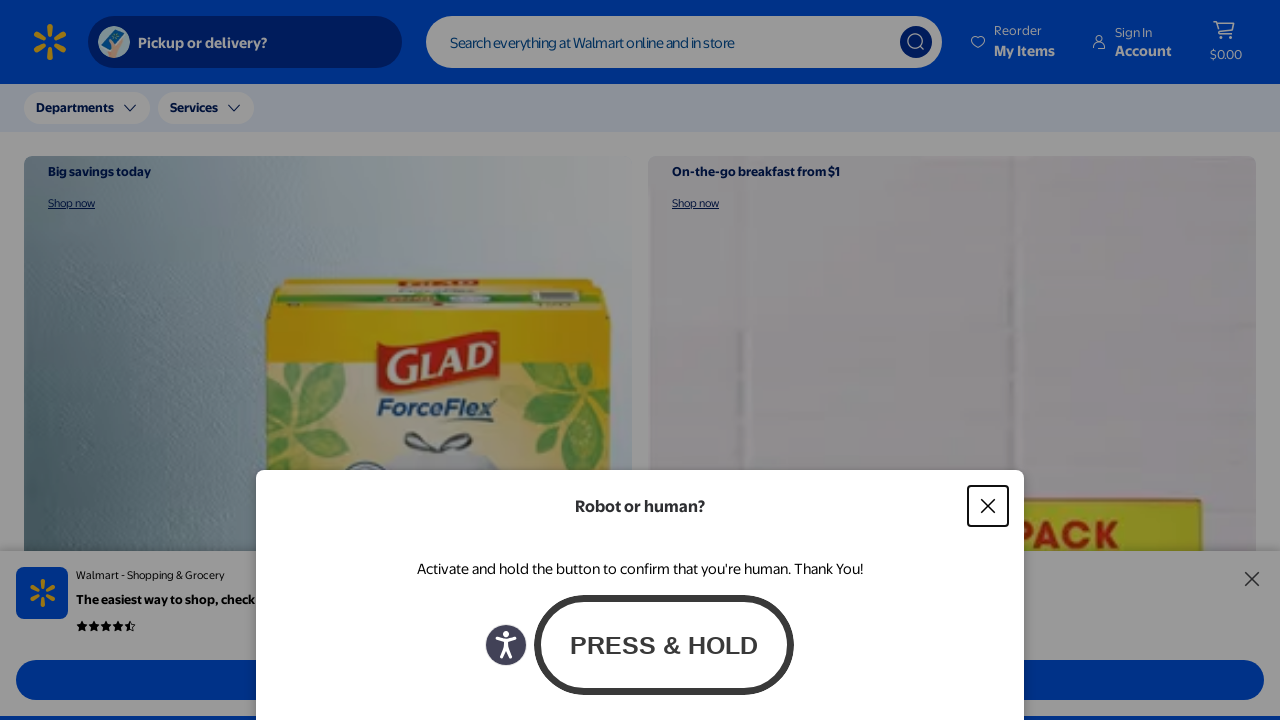

Retrieved and normalized page title
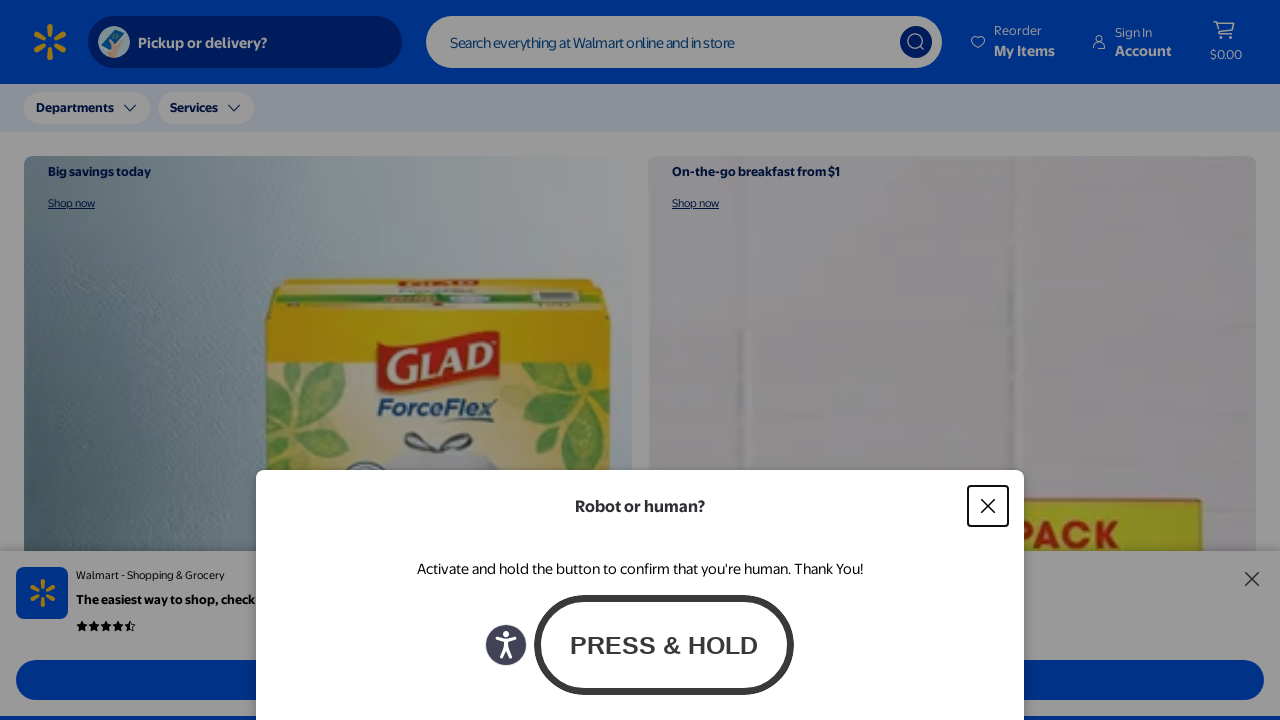

Verified page title is not empty
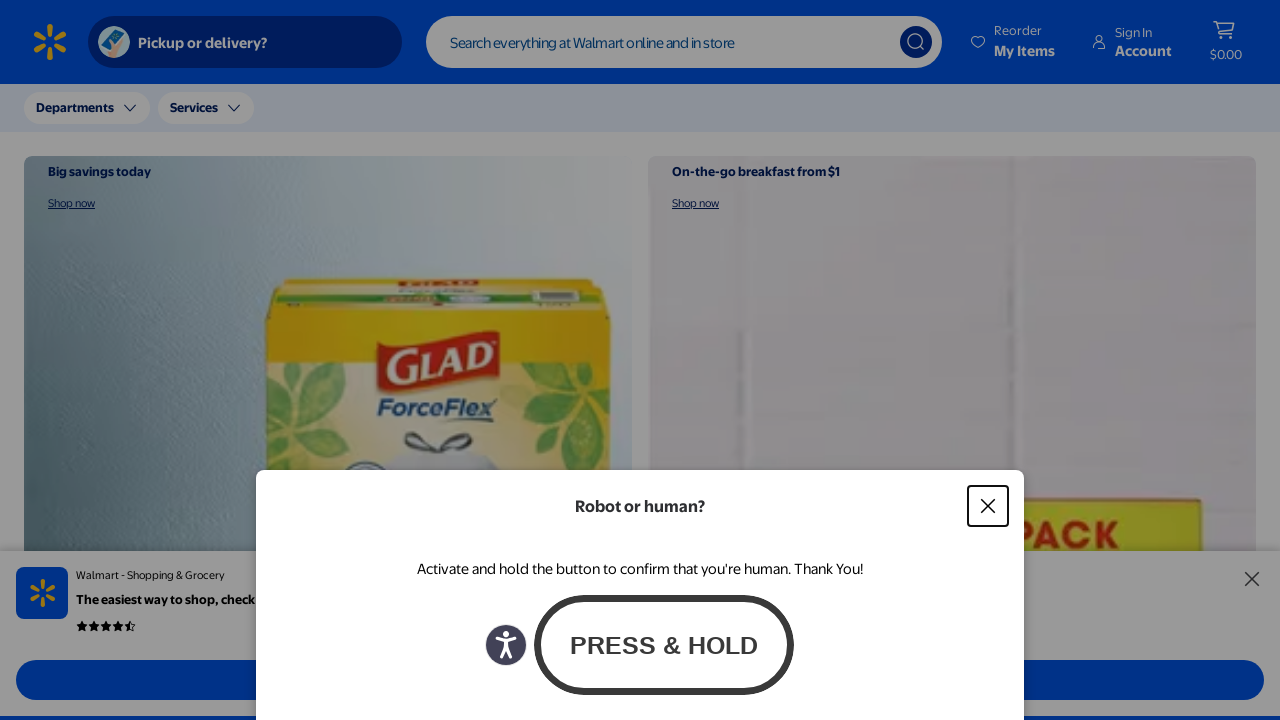

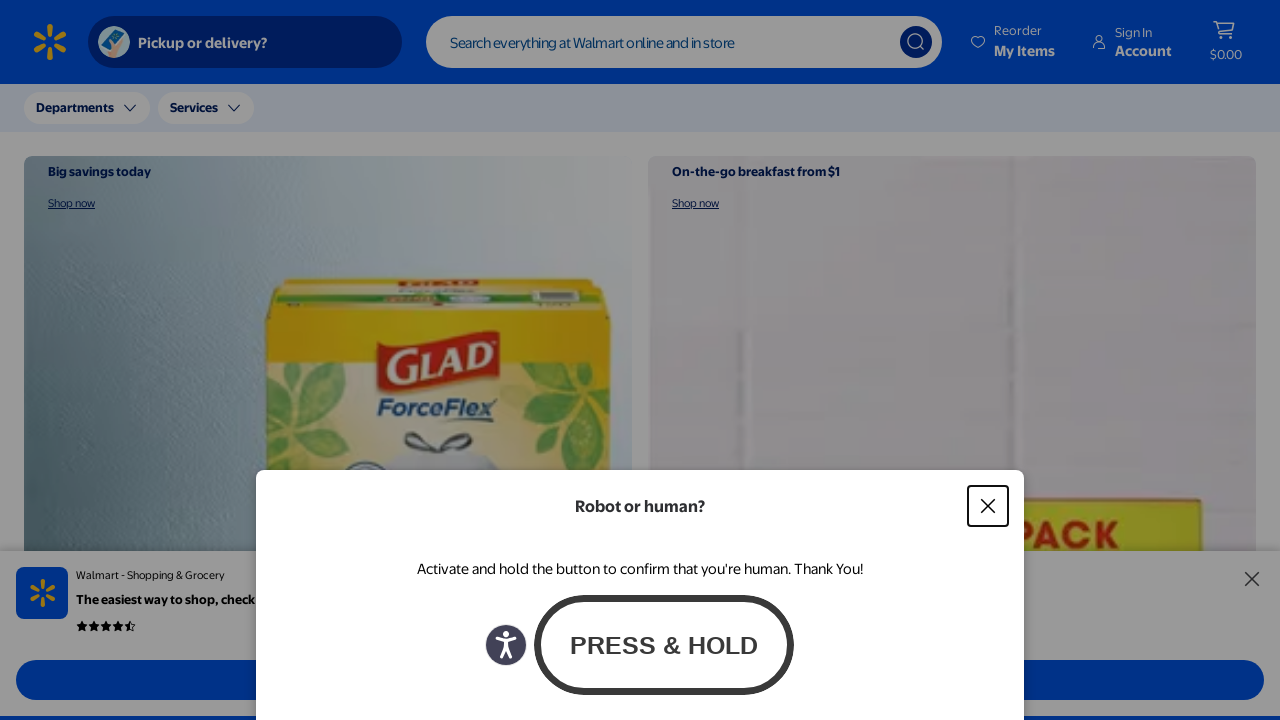